Tests various button interactions including clicking, checking properties, hovering, and counting elements on a UI testing practice page

Starting URL: https://www.leafground.com/button.xhtml

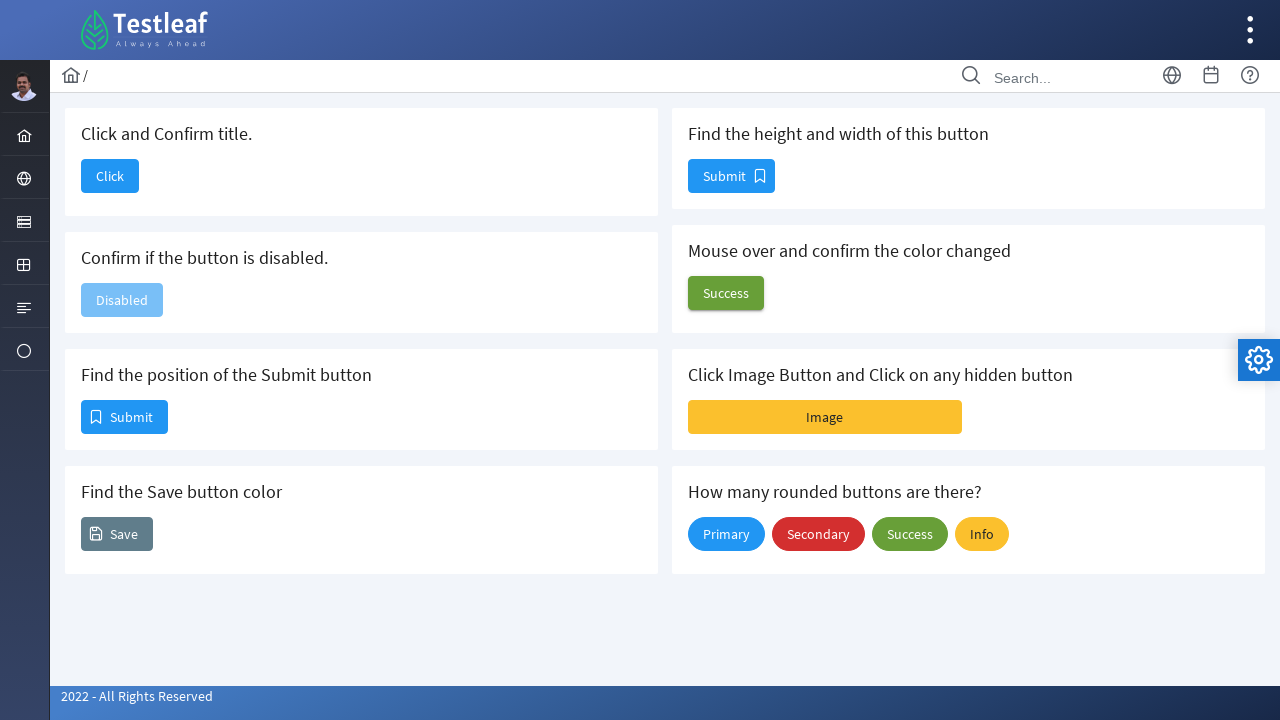

Clicked the 'Click' button at (110, 176) on xpath=//span[@class='ui-button-text ui-c' and text()='Click']
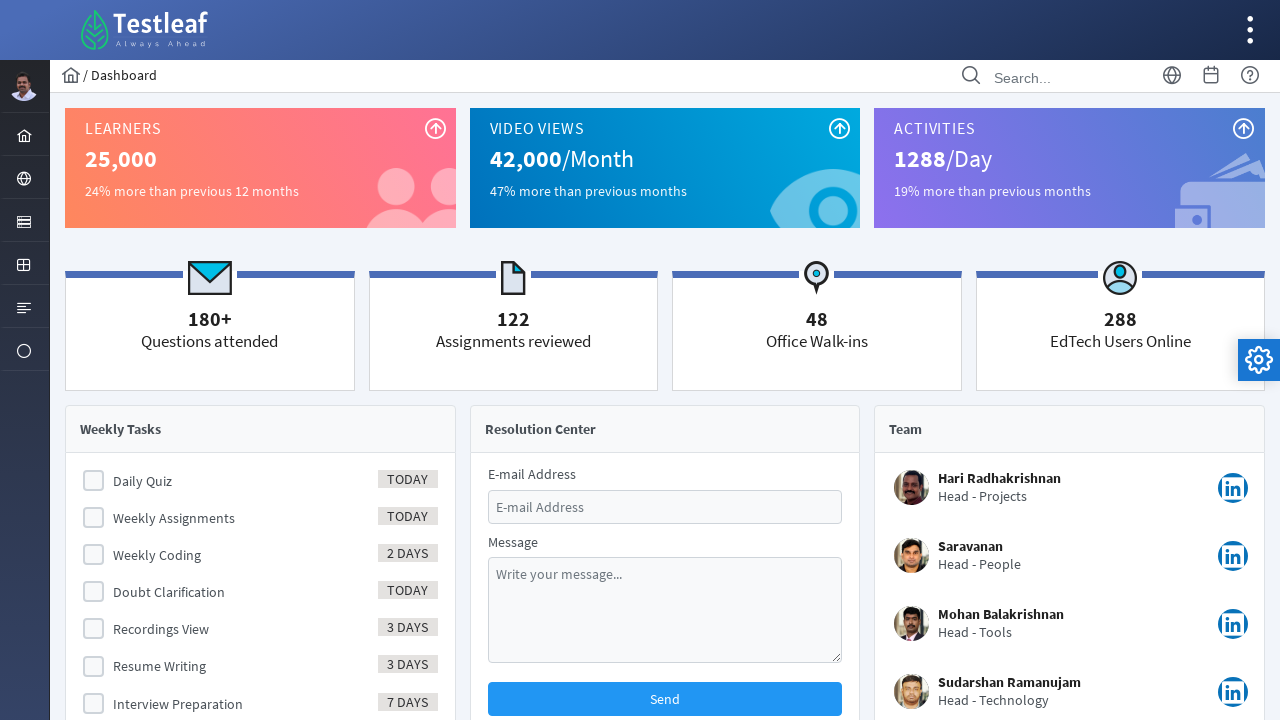

Waited for navigation to Dashboard page
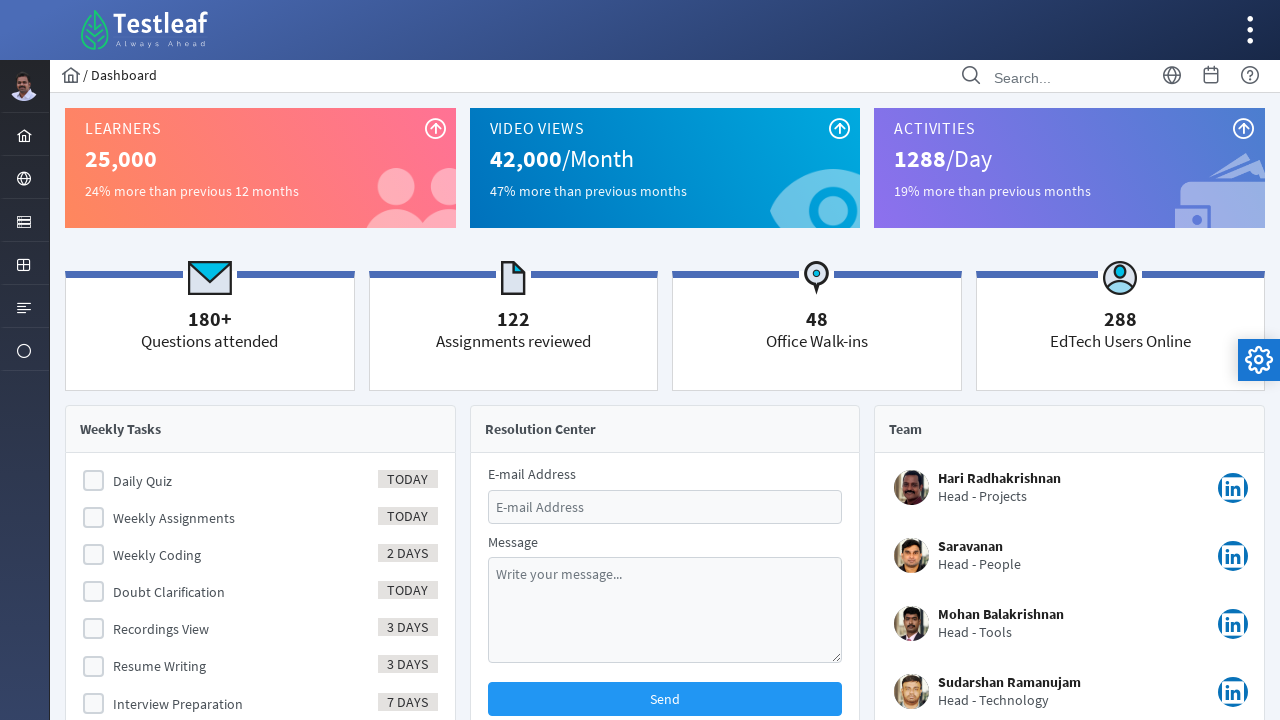

Navigated back to button page
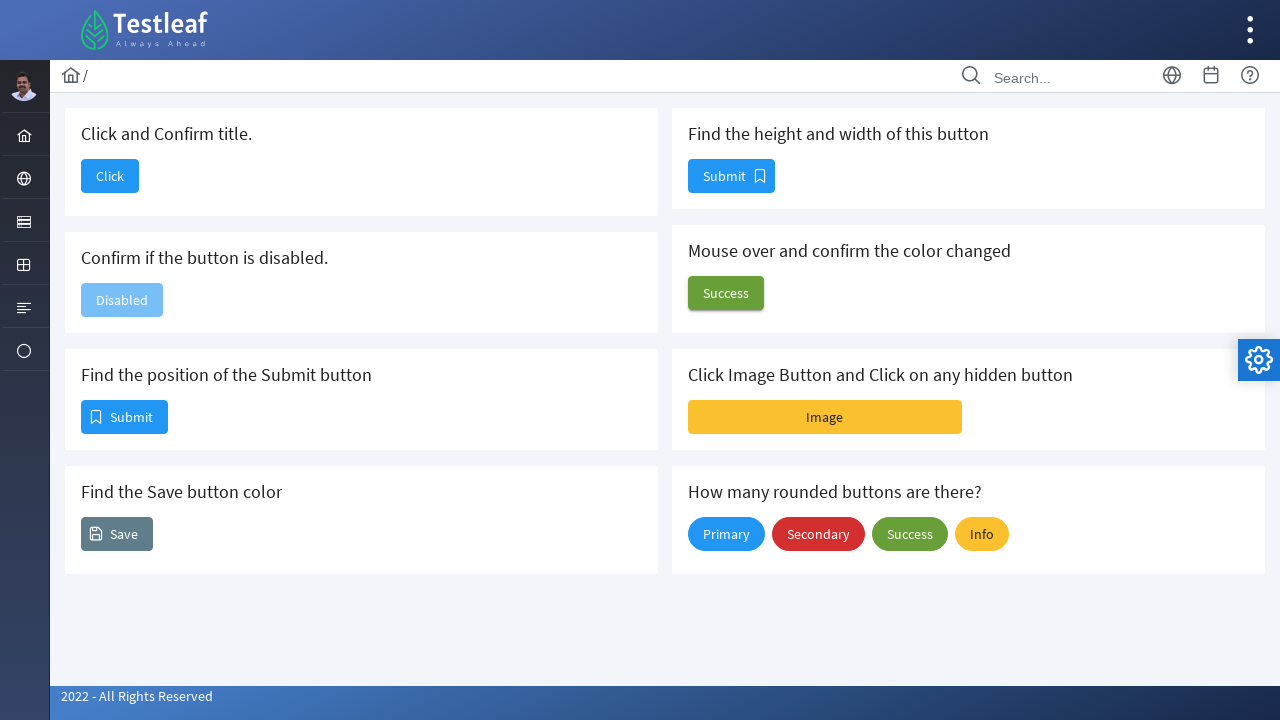

Verified disabled button is visible
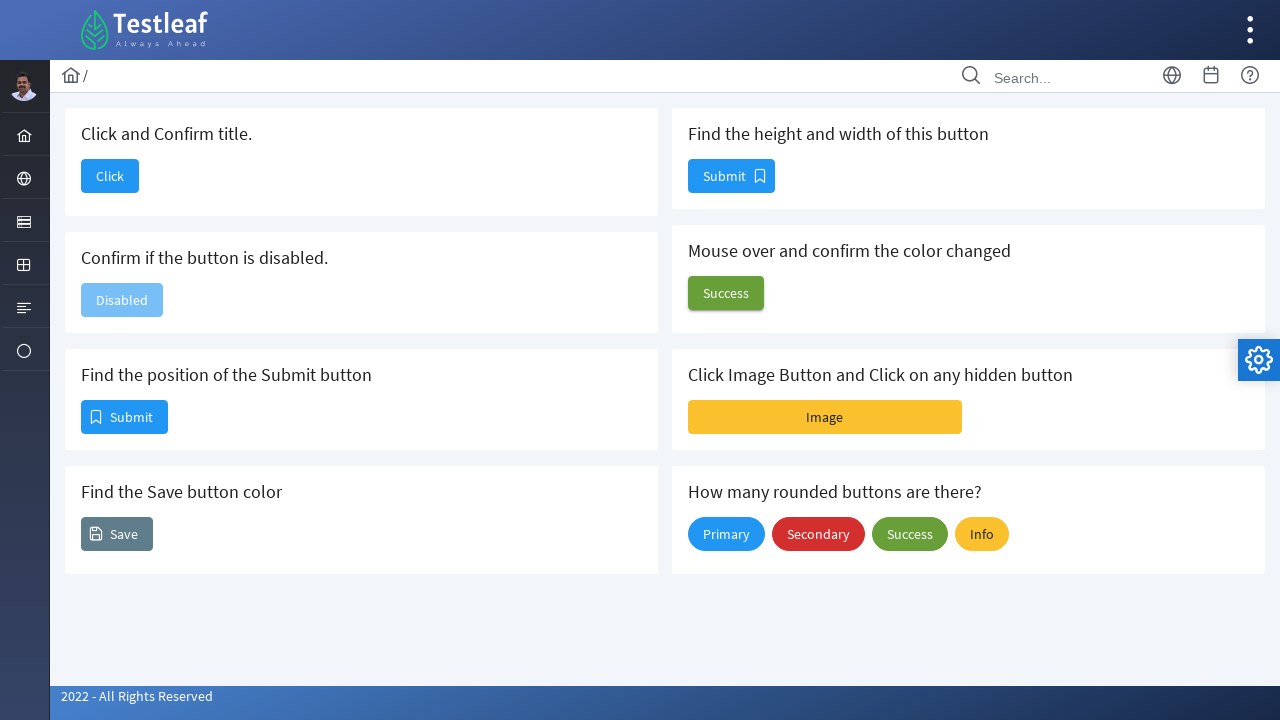

Retrieved Submit button position: x=82, y=401
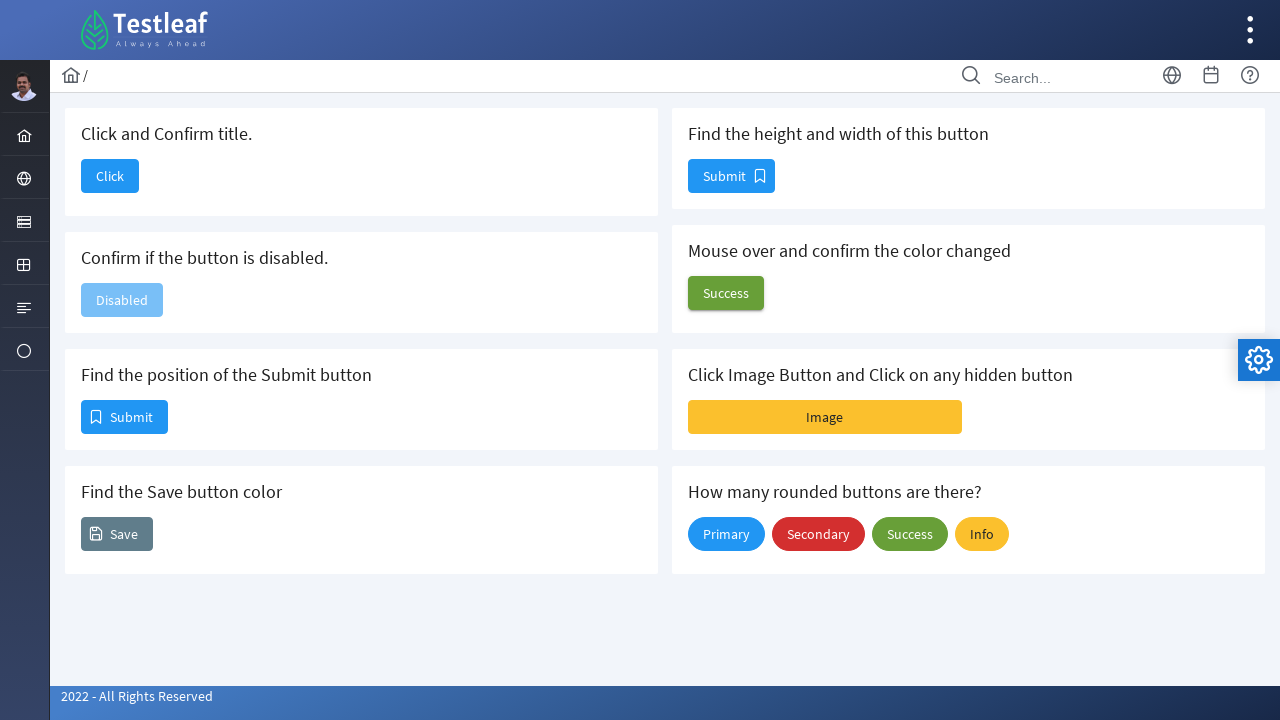

Retrieved Save button color: rgb(96, 125, 139)
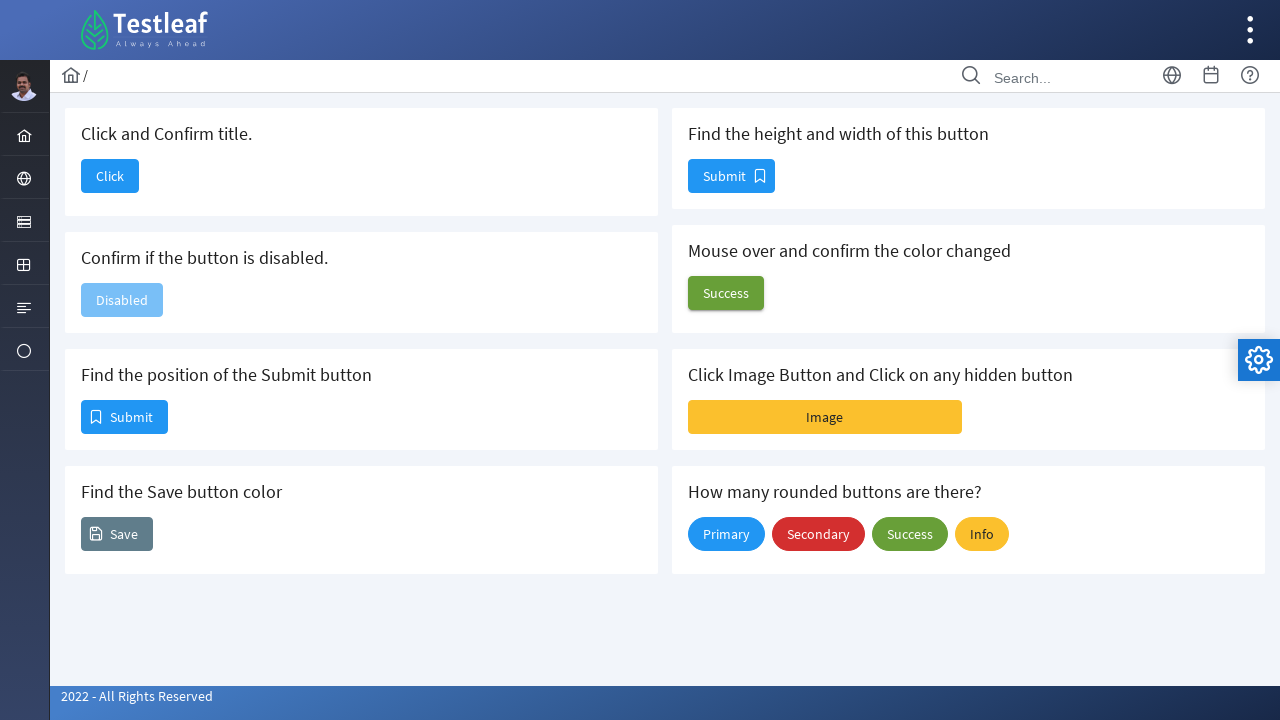

Retrieved button size: Height=34, Width=87
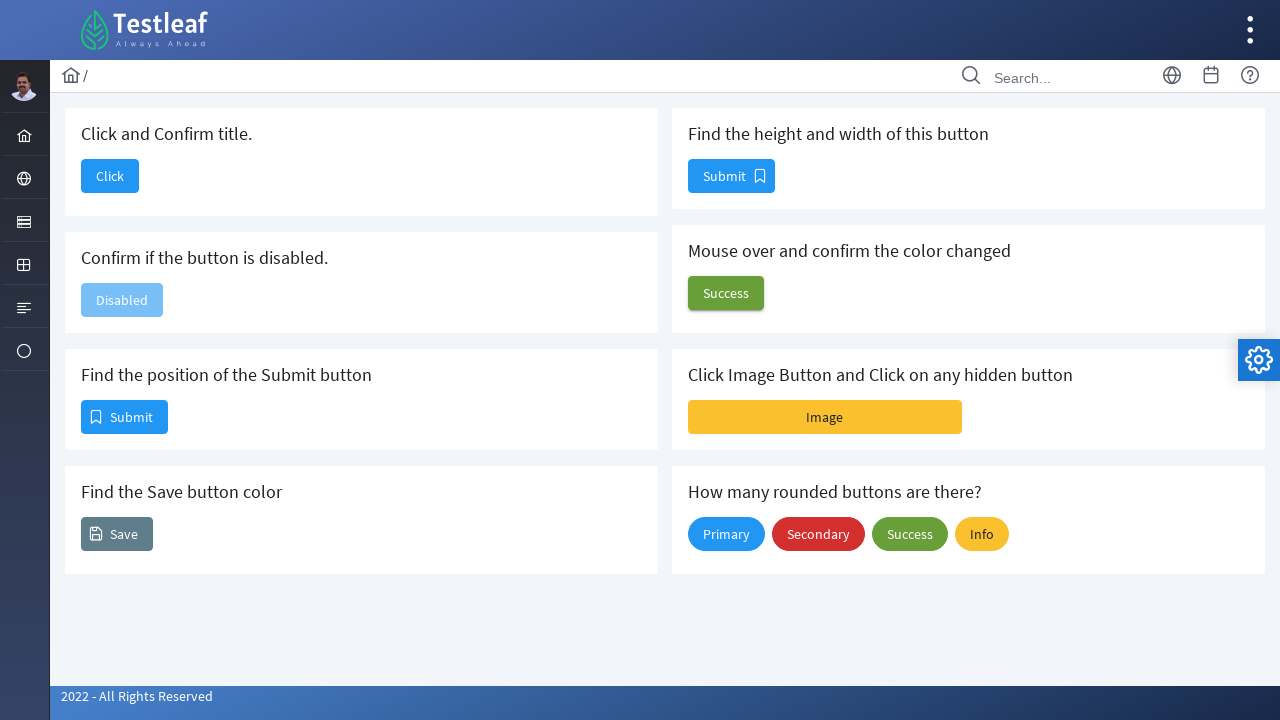

Retrieved original hover button color: rgb(104, 159, 56)
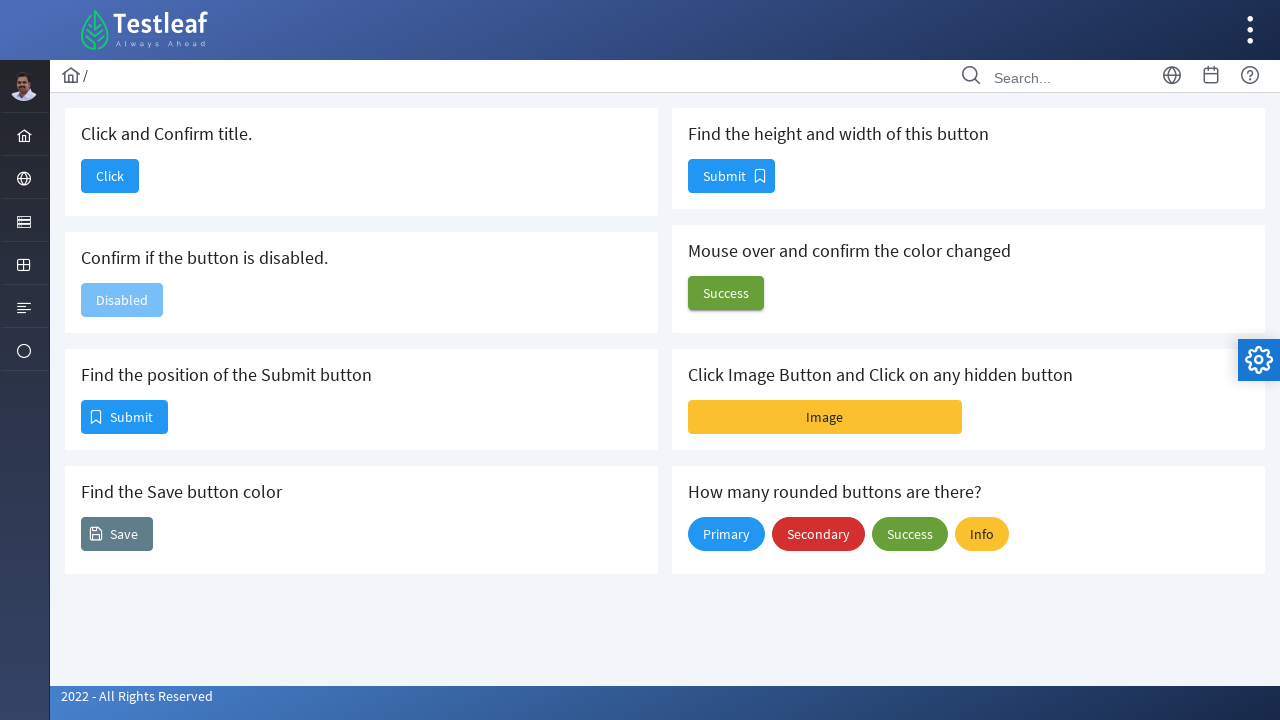

Hovered over button to trigger hover effect at (726, 293) on xpath=//button[@onmouseout='changeback()']
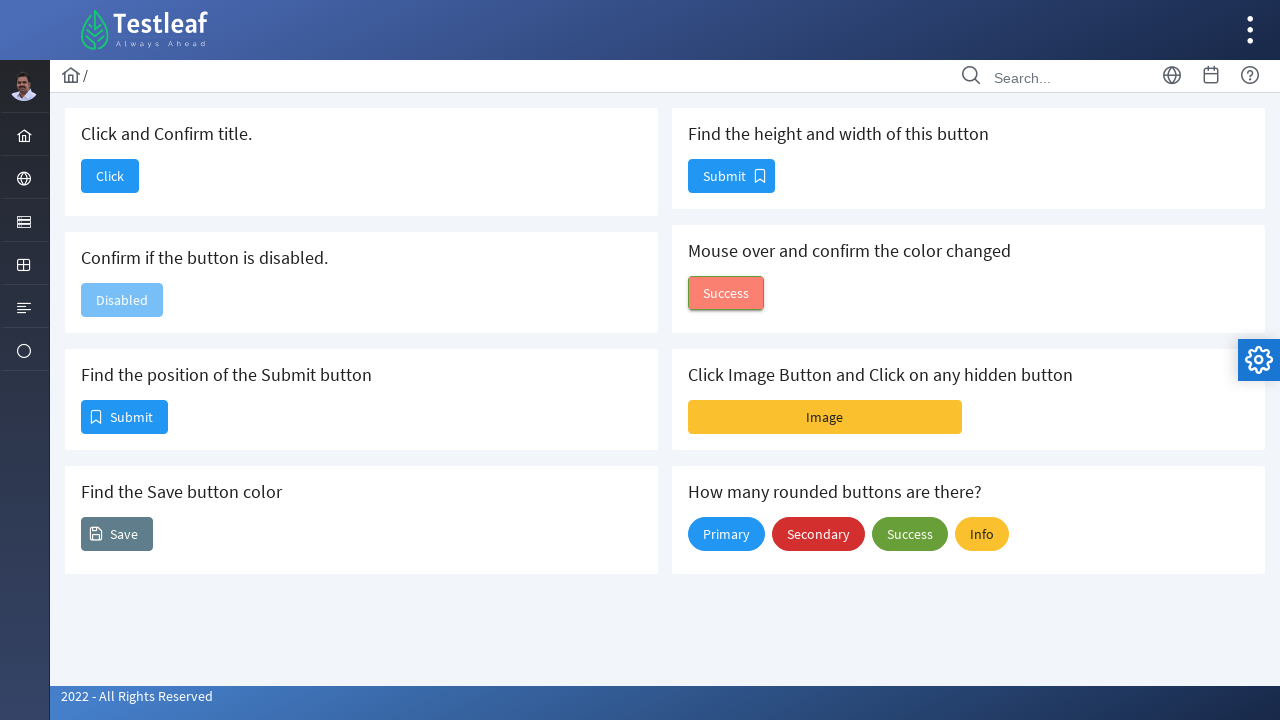

Checked hover button color after hover: rgb(94, 143, 50) - Color changed: True
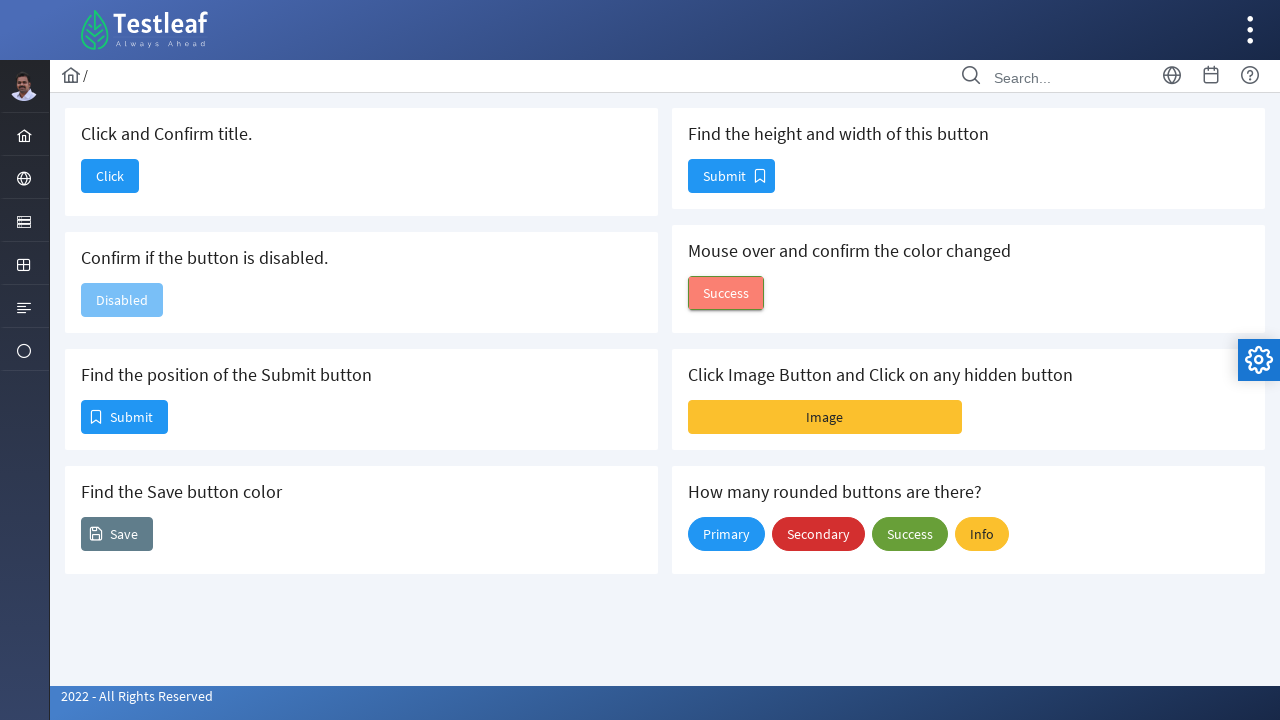

Clicked Image Button at (825, 417) on xpath=//button[@id='j_idt88:j_idt102:imageBtn']
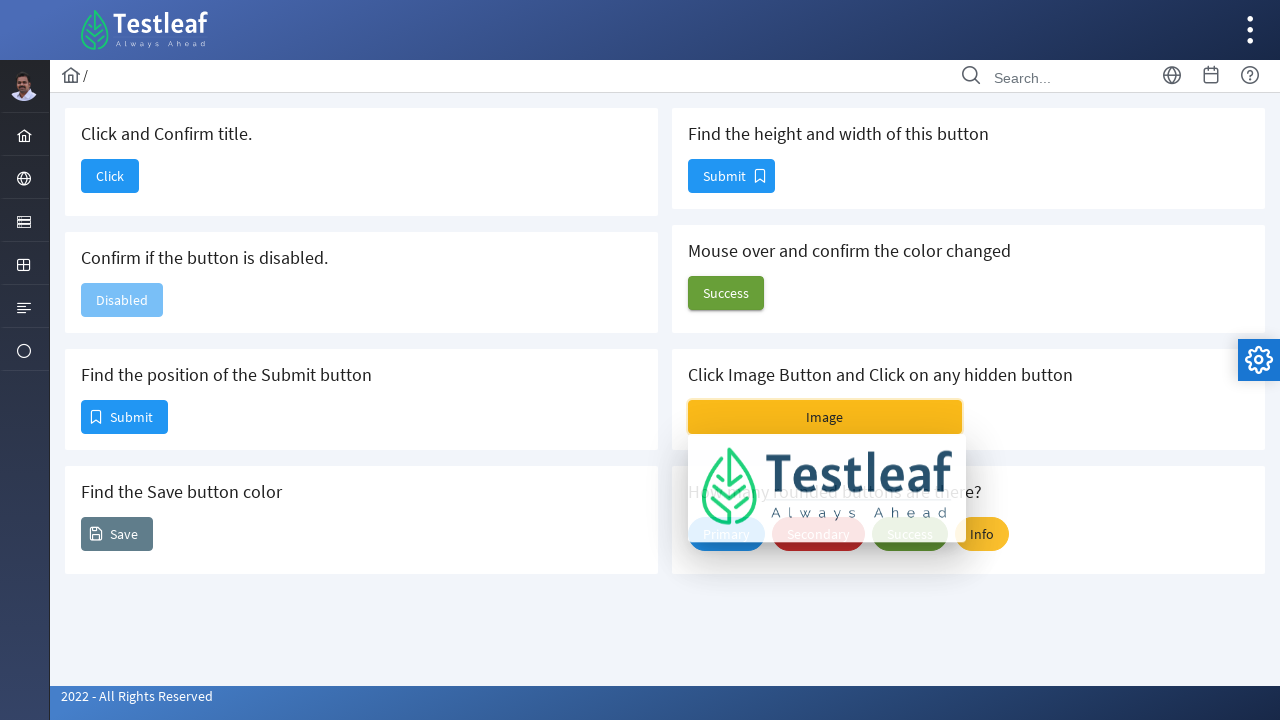

Waited for image panel to be attached to DOM
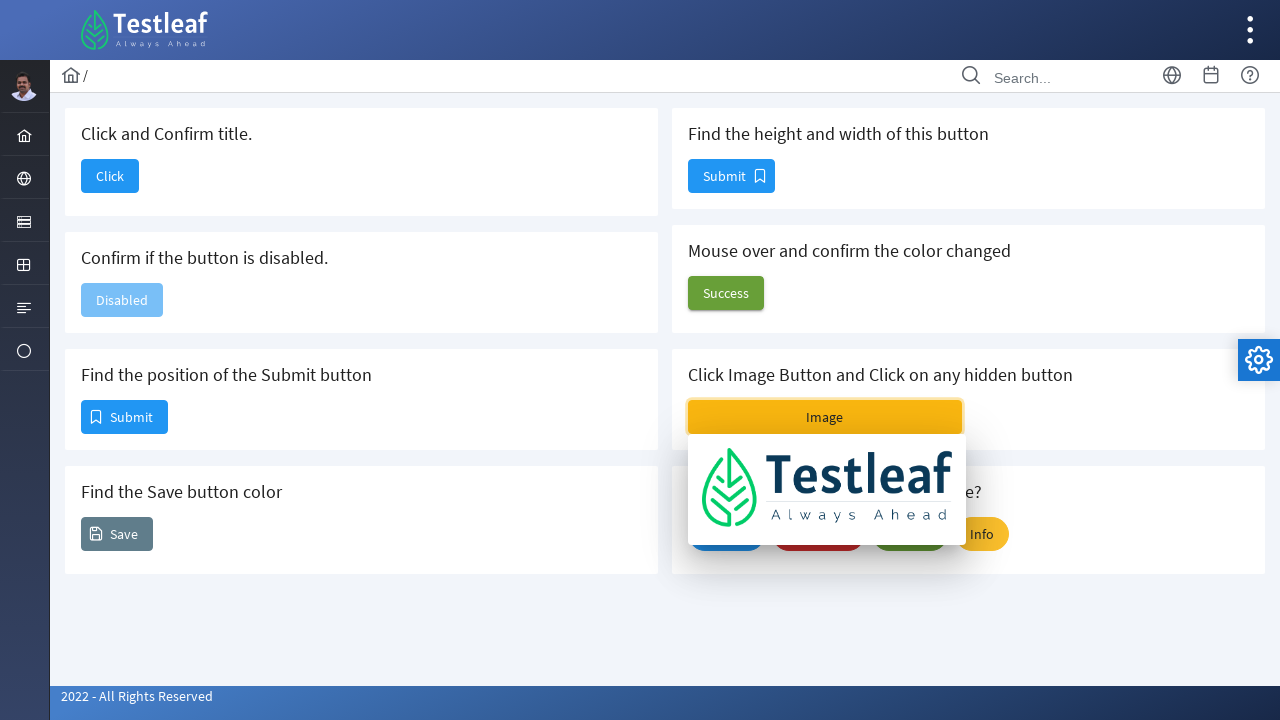

Made hidden panel visible via JavaScript
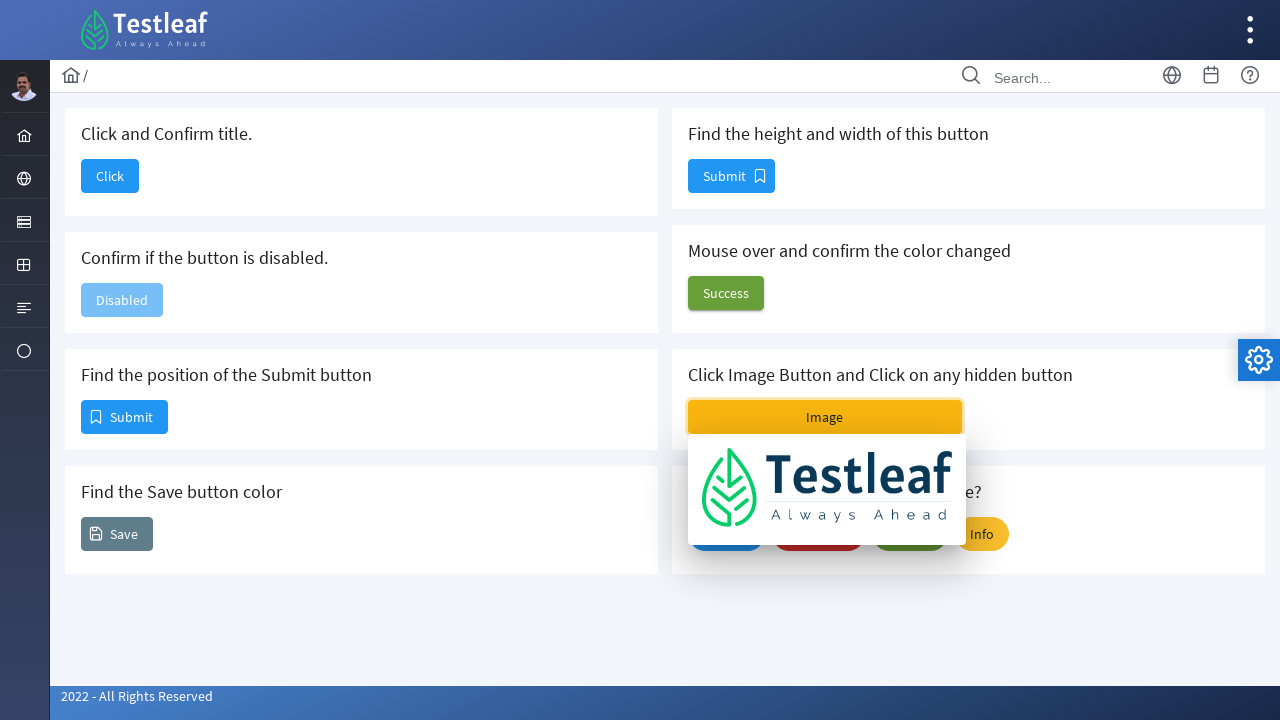

Clicked on the hidden panel at (827, 490) on xpath=//div[@id='j_idt88:j_idt102:imagePanel']
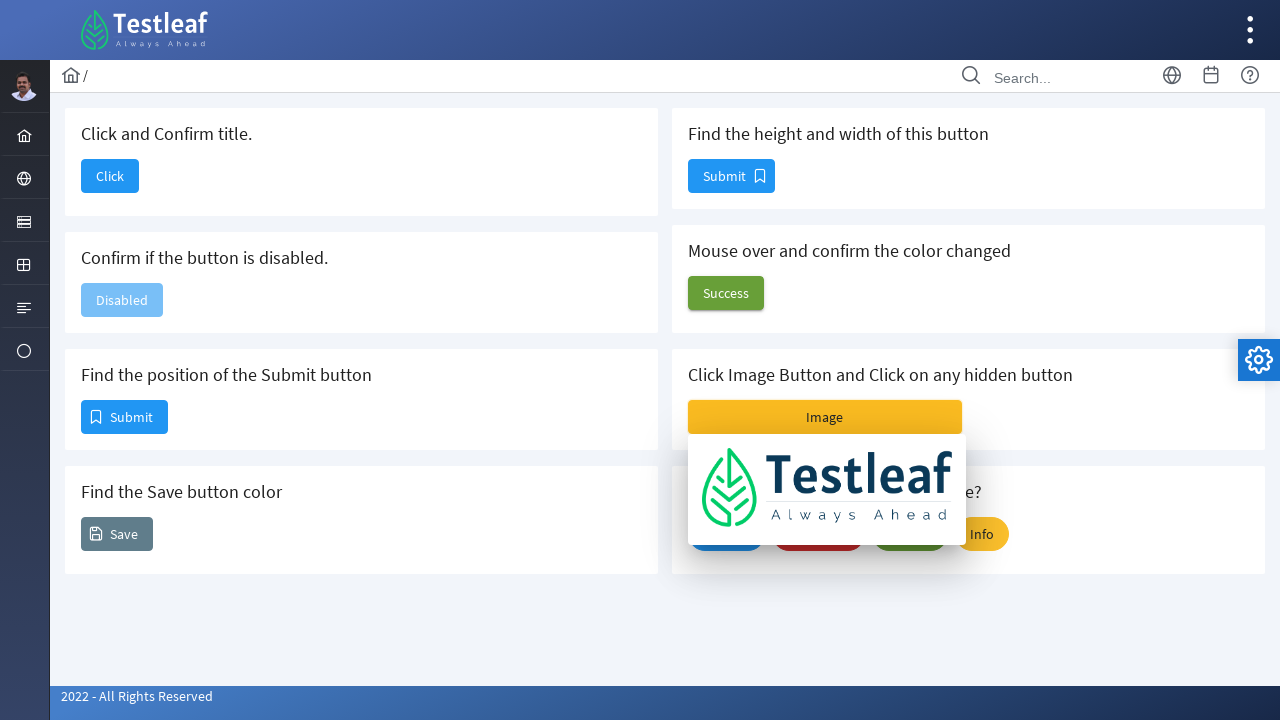

Counted rounded buttons: 4 total
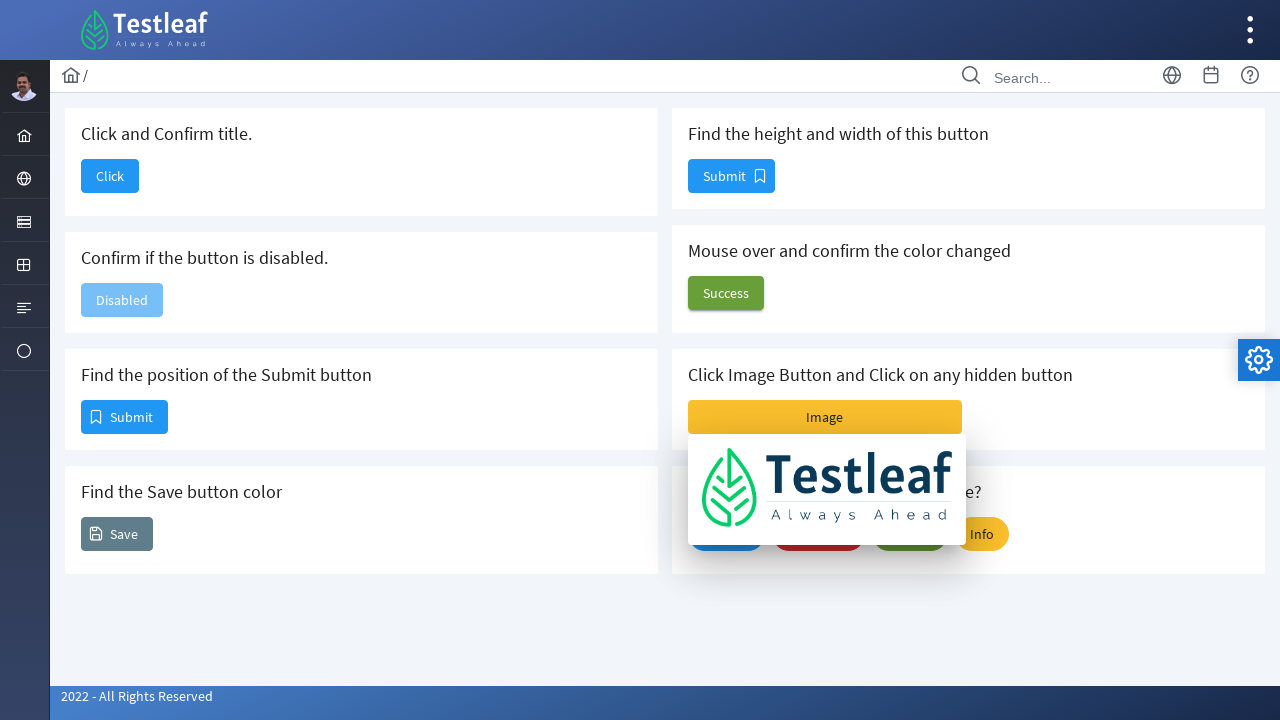

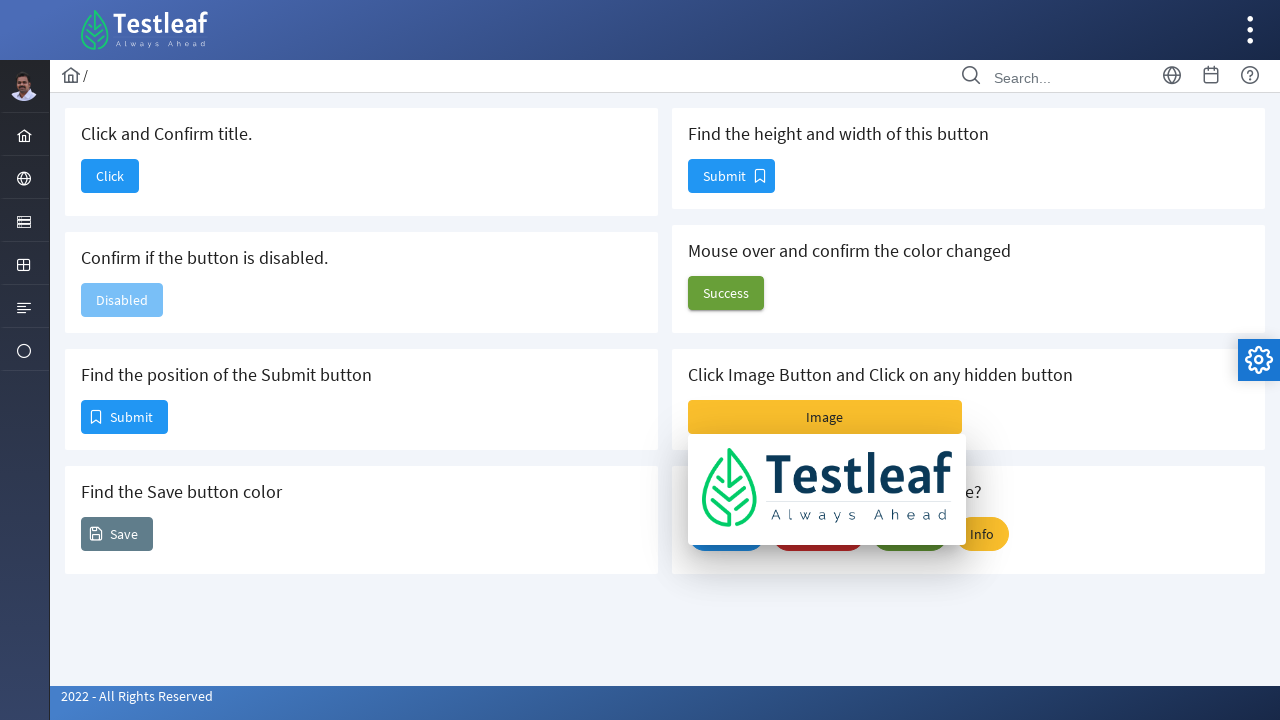